Tests JavaScript prompt dialog by entering text but dismissing it to verify null result

Starting URL: https://the-internet.herokuapp.com/javascript_alerts

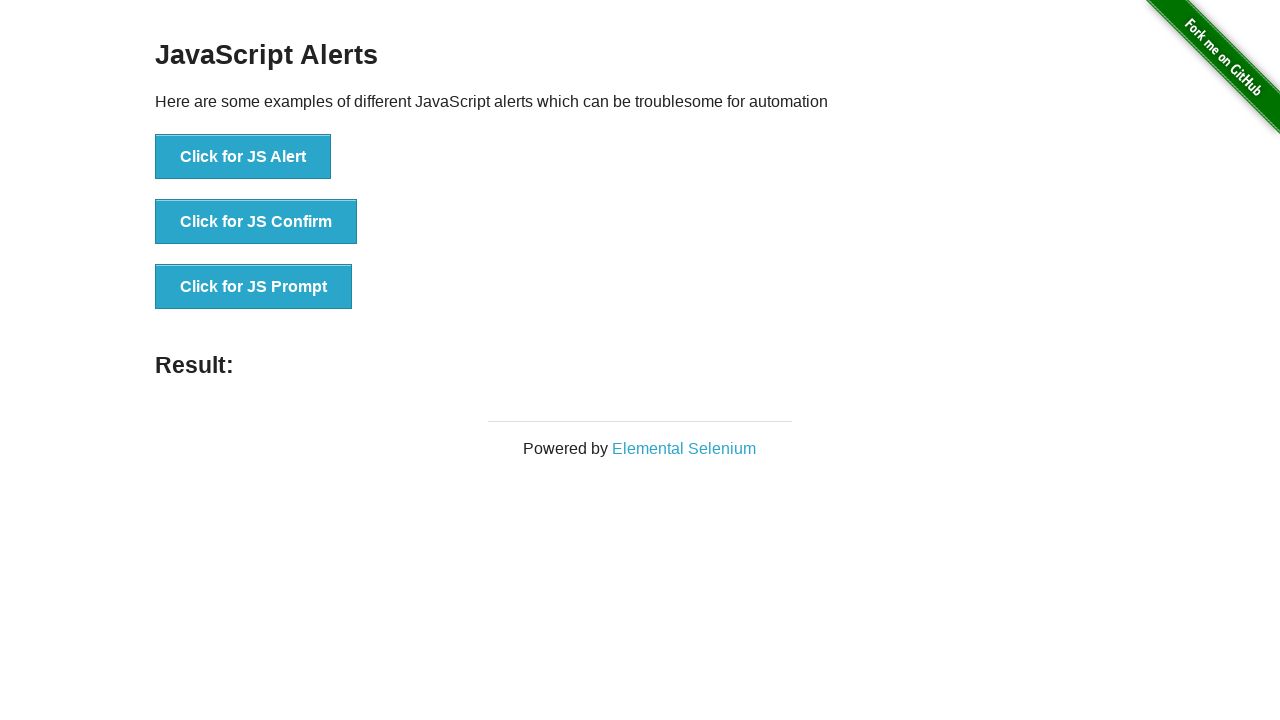

Set up dialog handler to dismiss prompts
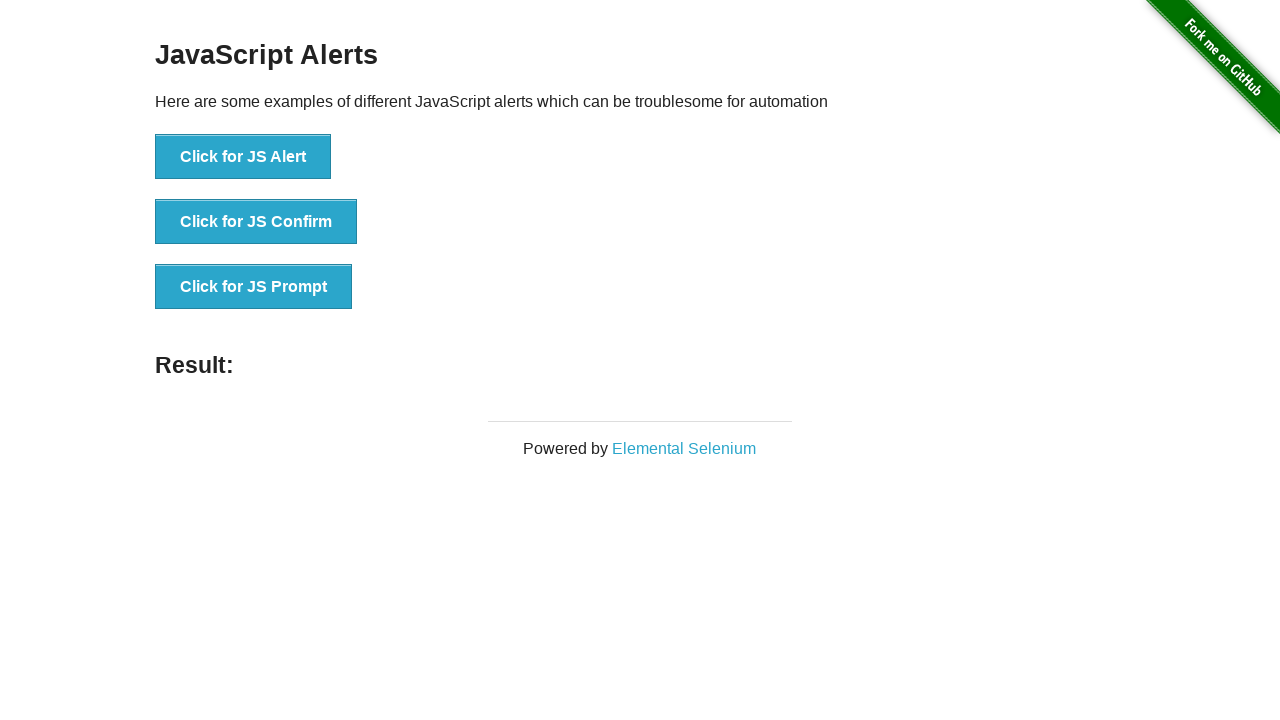

Clicked button to trigger JavaScript prompt dialog at (254, 287) on #content > div > ul > li:nth-child(3) > button
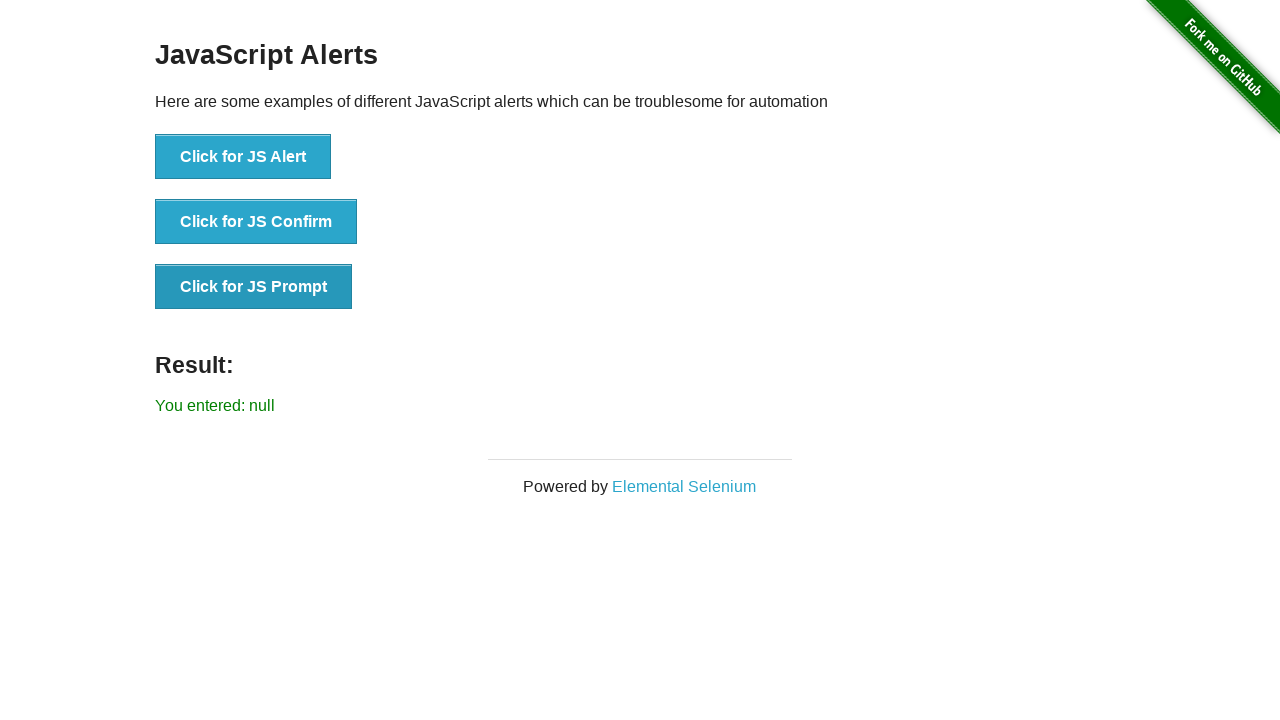

Verified prompt was dismissed and result shows null
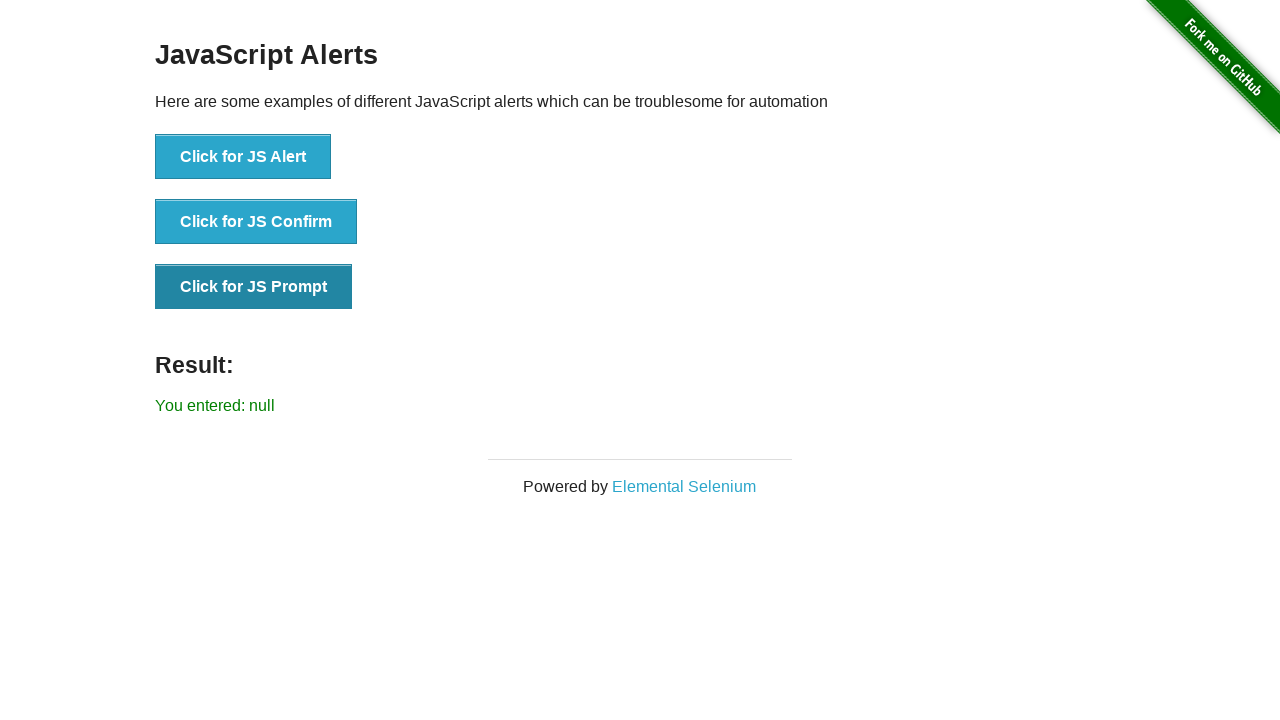

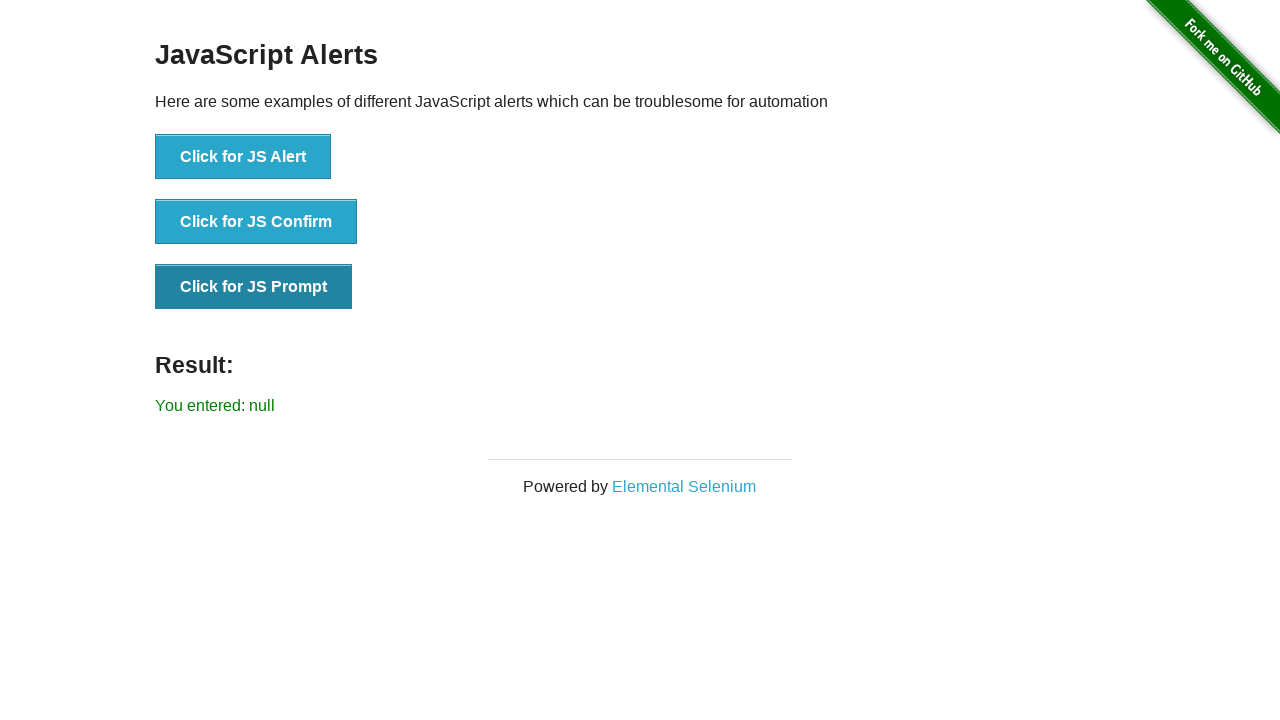